Tests basic browser navigation functionality by visiting a page, then performing back, forward, and reload operations.

Starting URL: https://aspecta.id

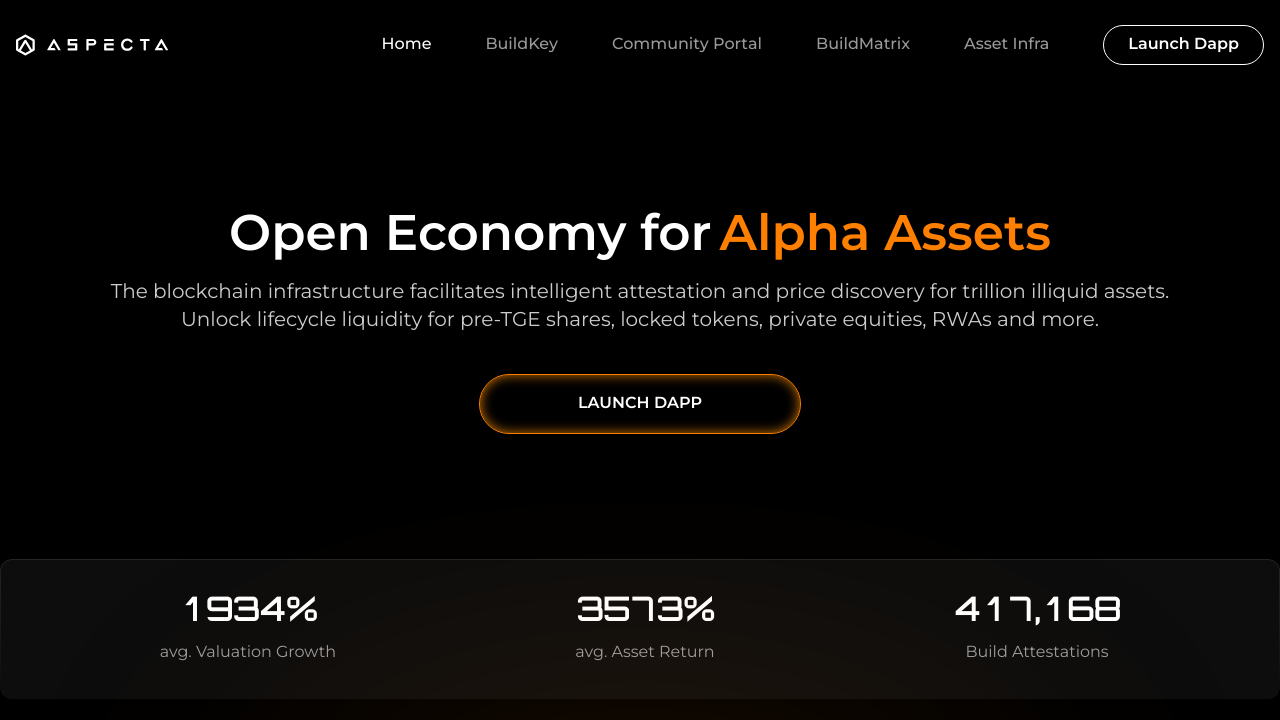

Retrieved page title from https://aspecta.id
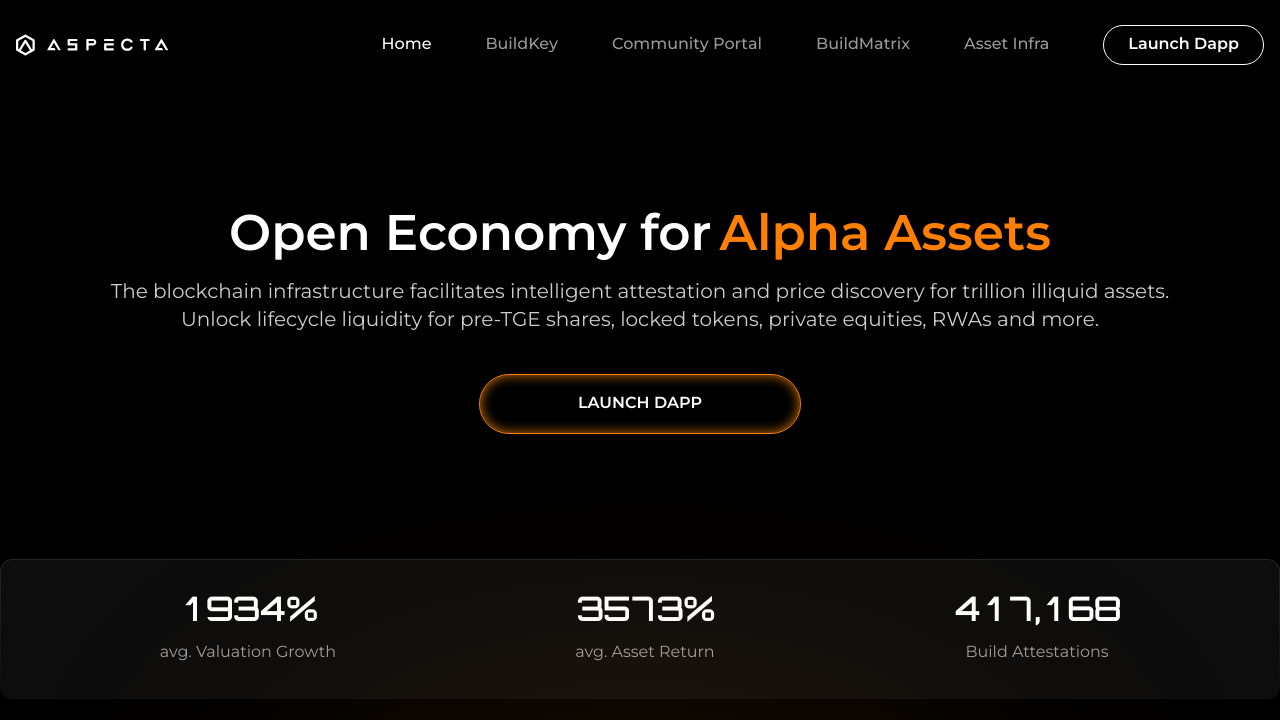

Navigated back in browser history
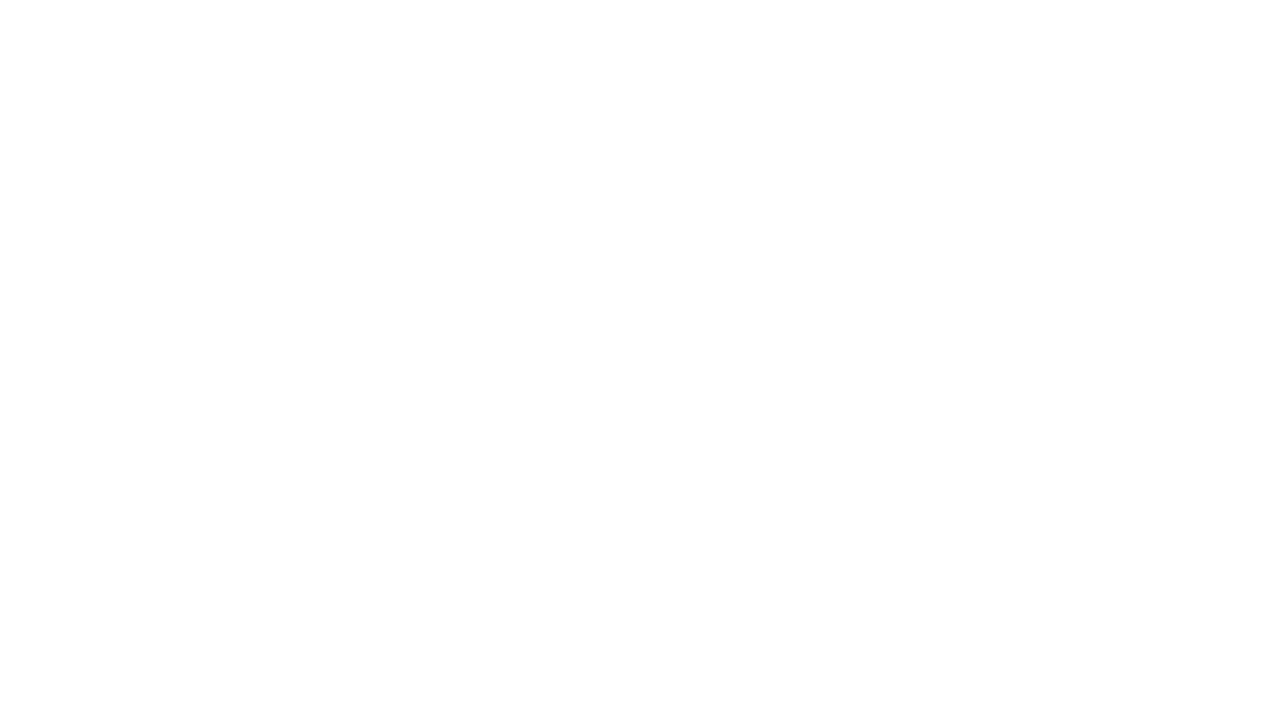

Navigated forward in browser history
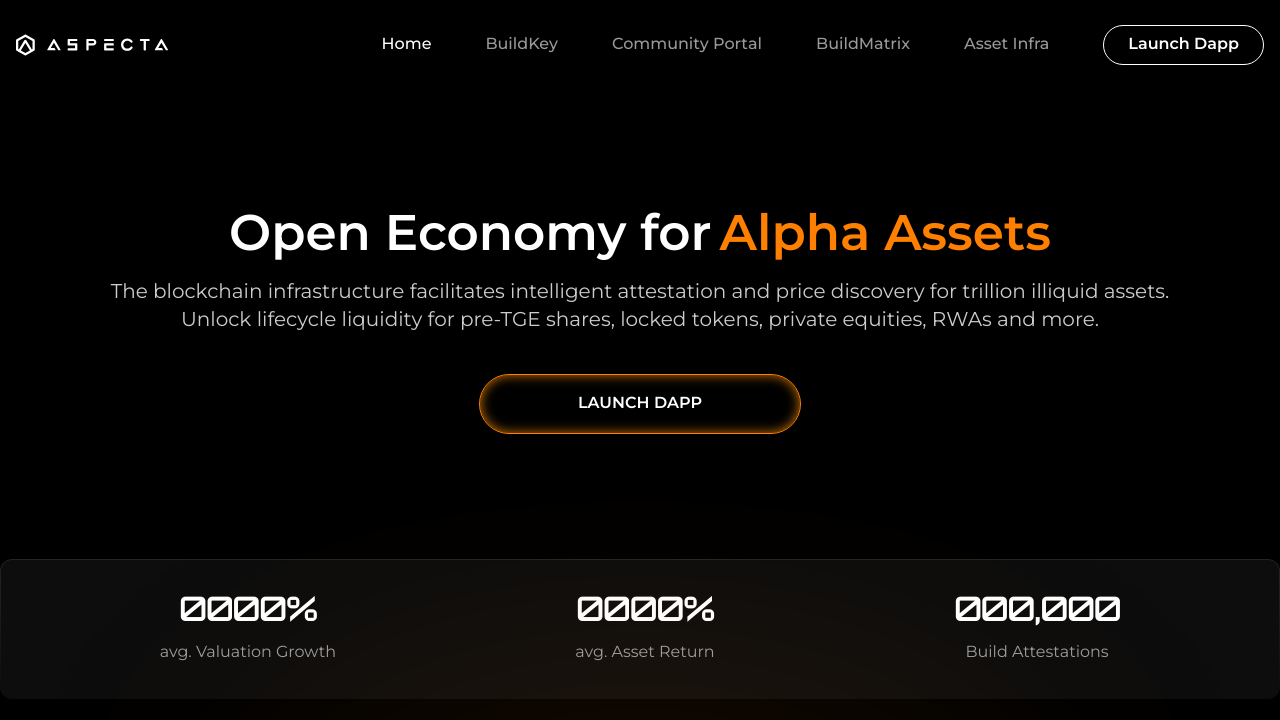

Reloaded the current page
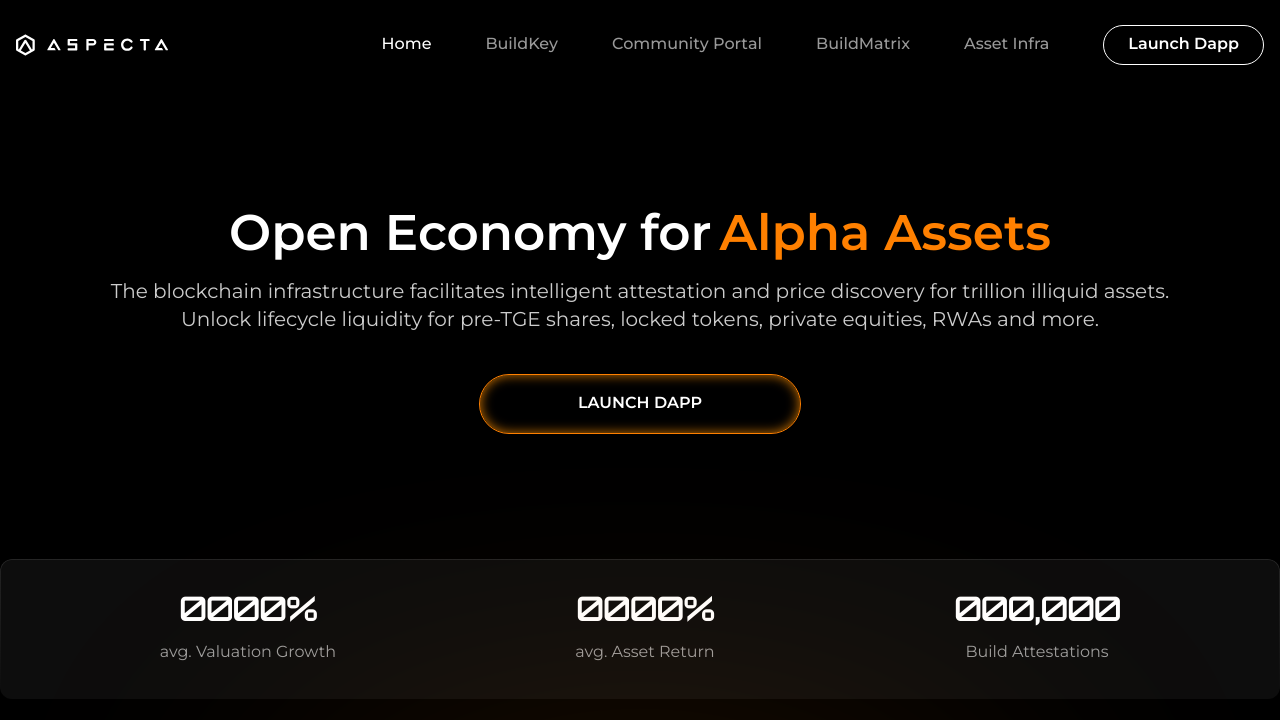

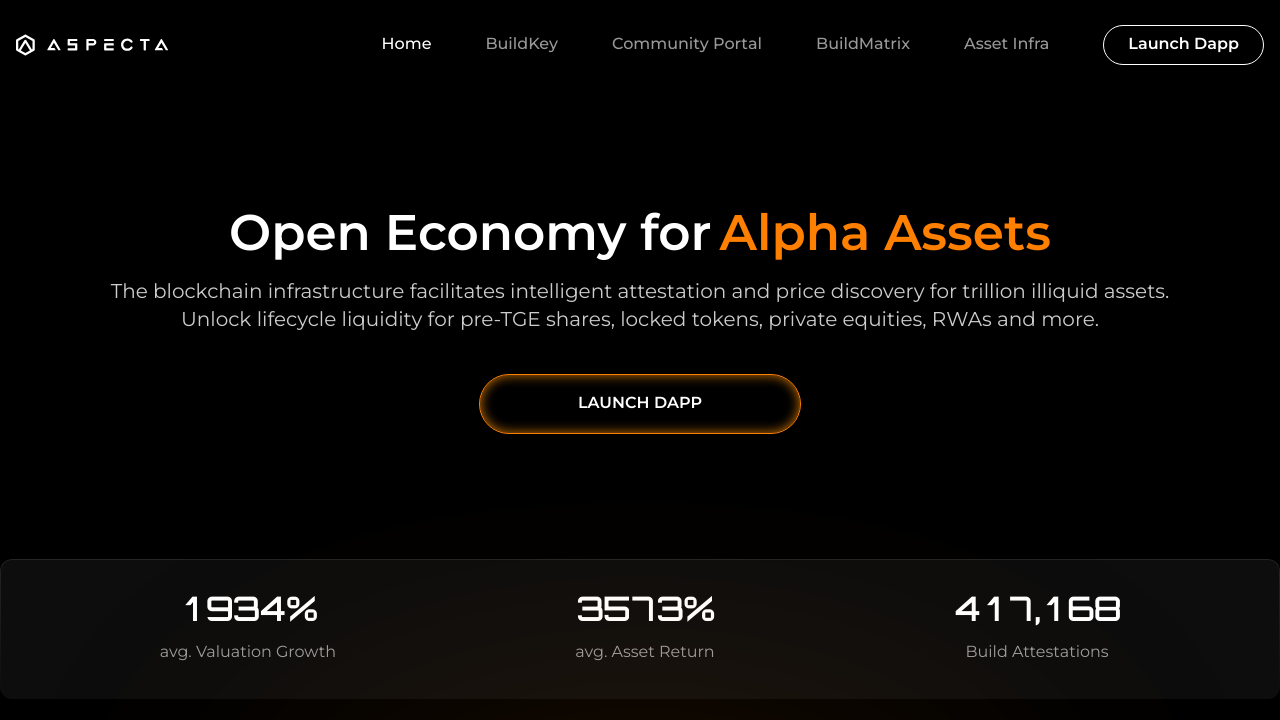